Navigates to Python.org homepage and verifies that upcoming events section is displayed

Starting URL: https://www.python.org/

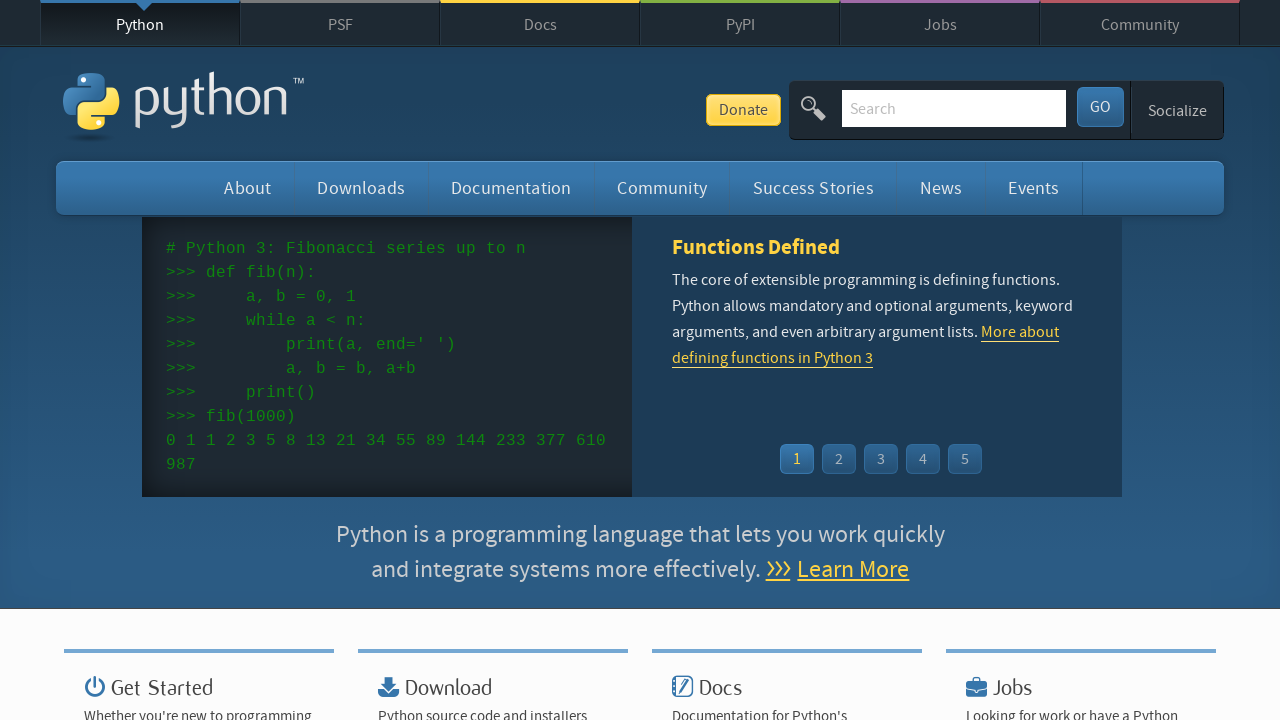

Navigated to Python.org homepage
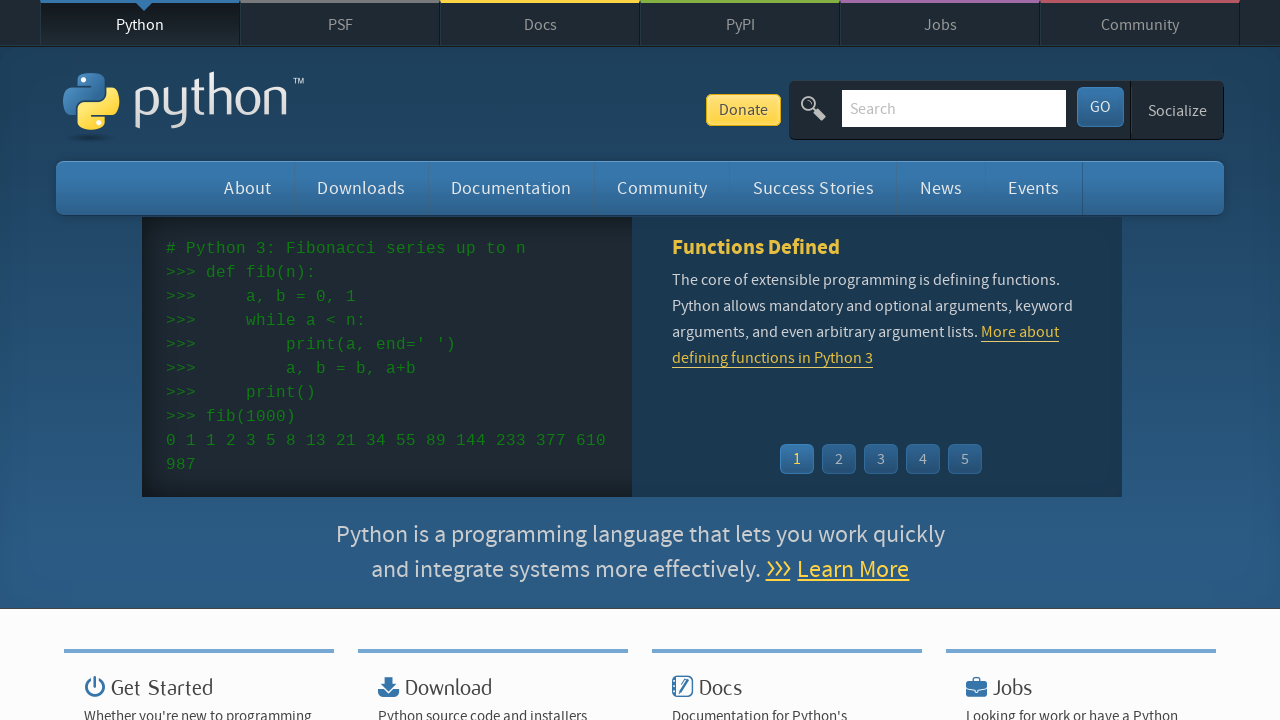

Upcoming events section loaded
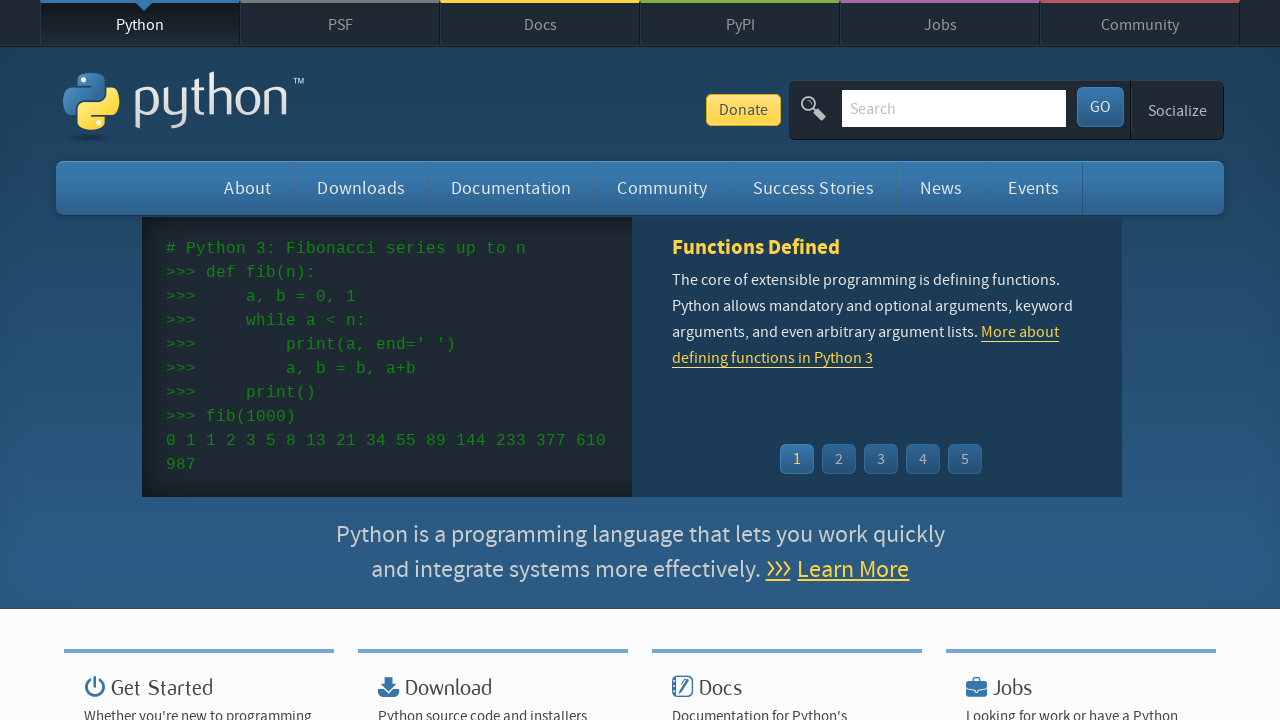

Located 5 upcoming events
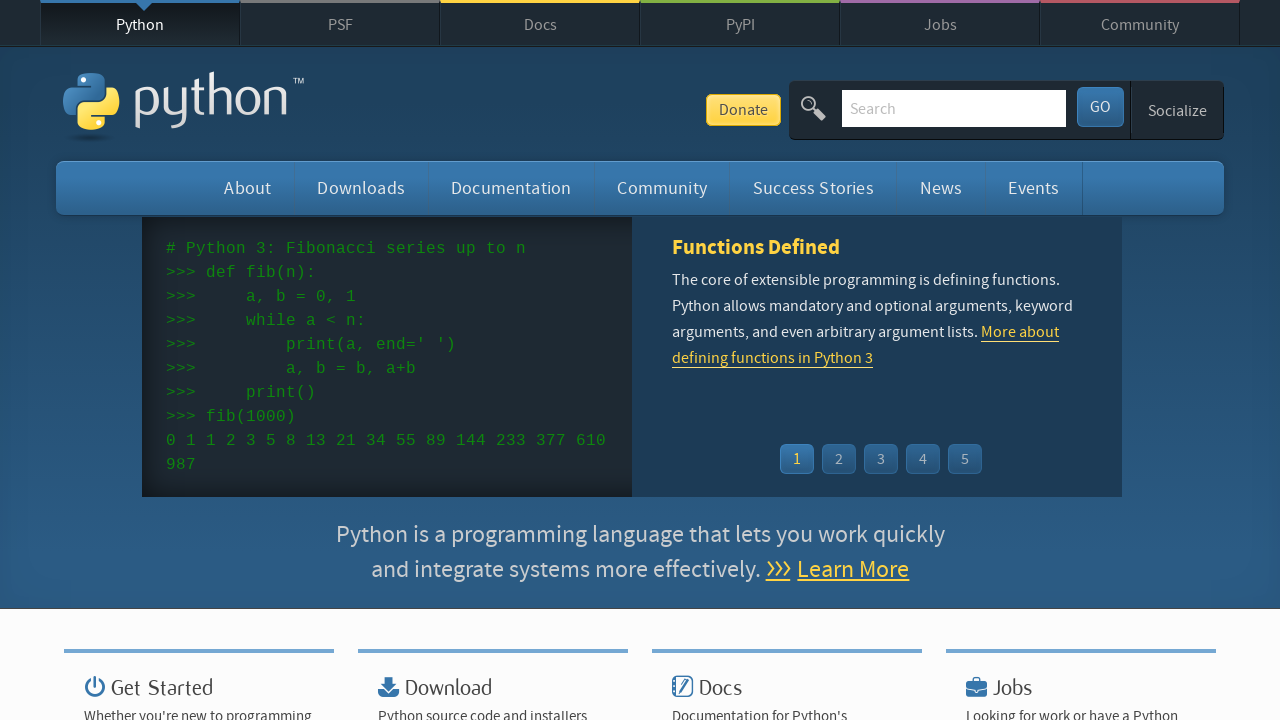

Verified that upcoming events are displayed
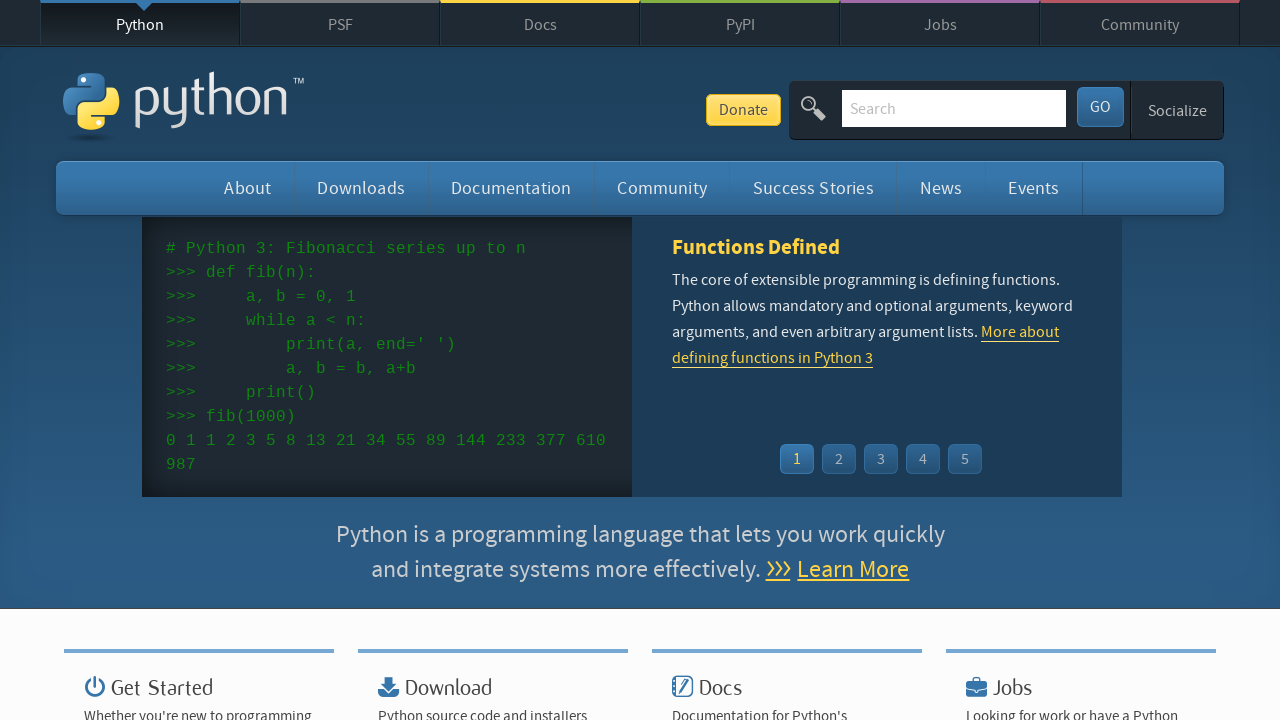

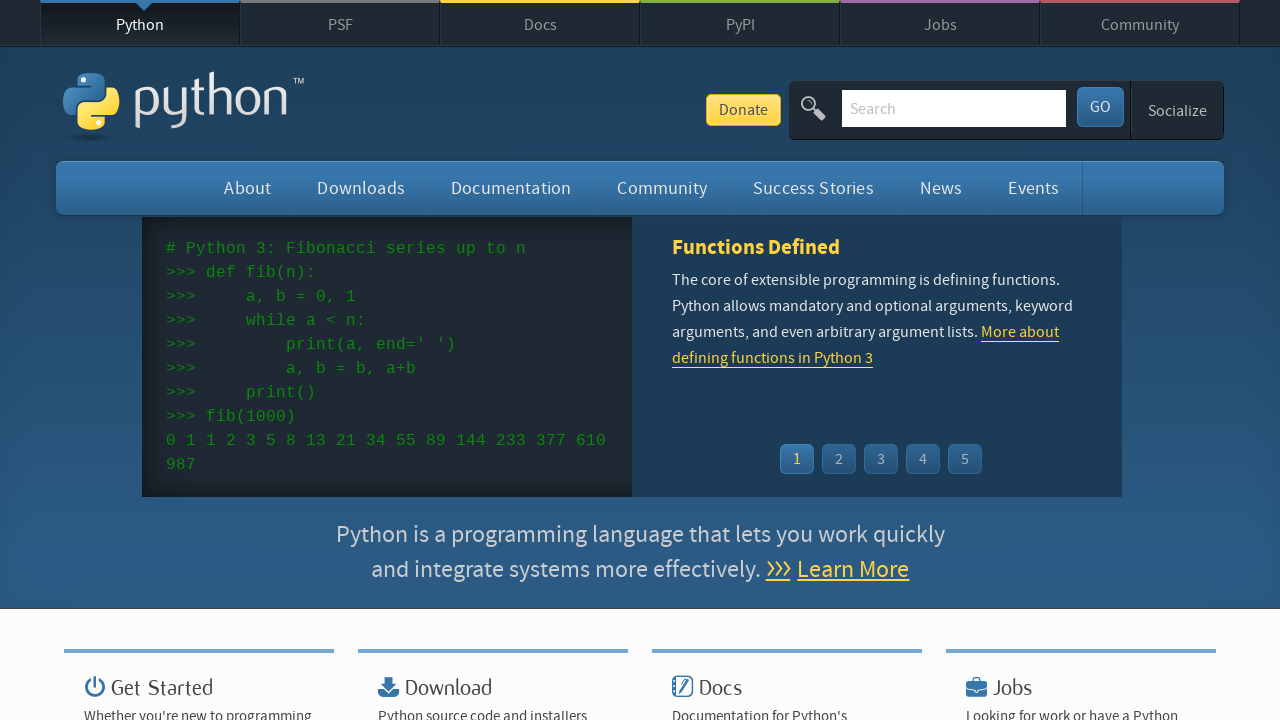